Tests handling of a simple JavaScript alert by clicking the alert button and accepting it

Starting URL: https://the-internet.herokuapp.com/javascript_alerts

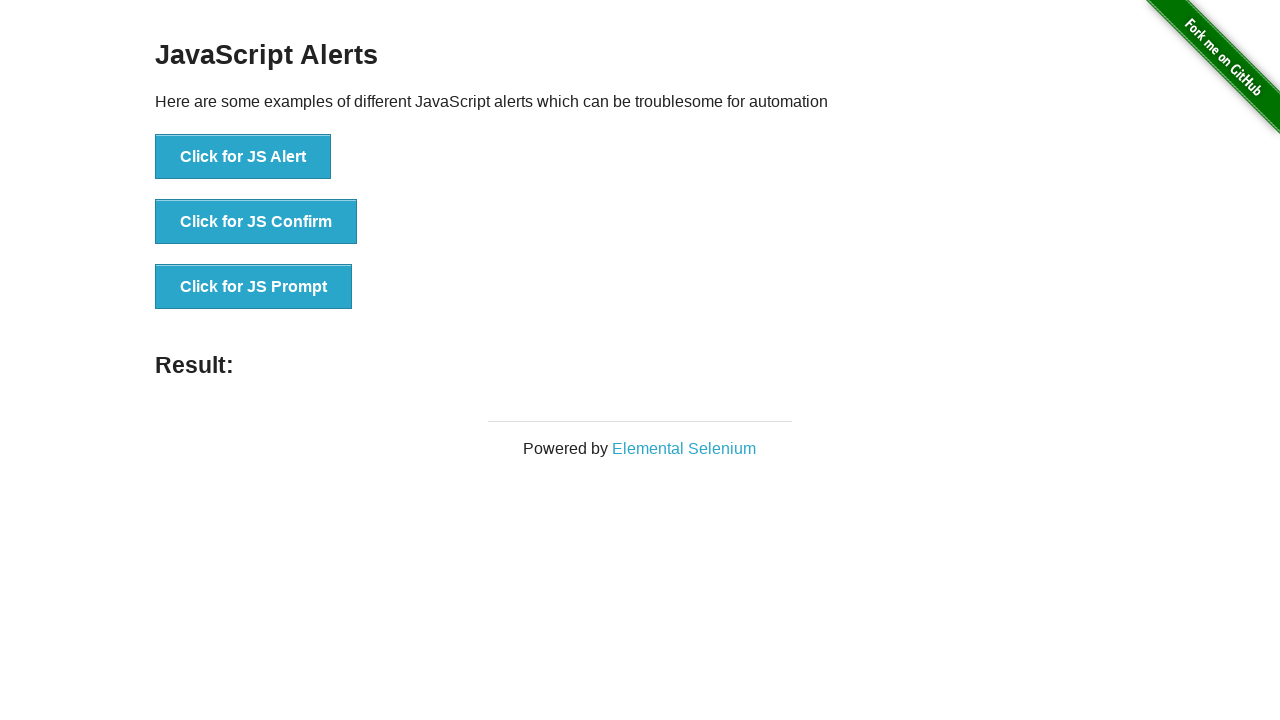

Clicked button to trigger simple JavaScript alert at (243, 157) on xpath=//button[@onclick='jsAlert()']
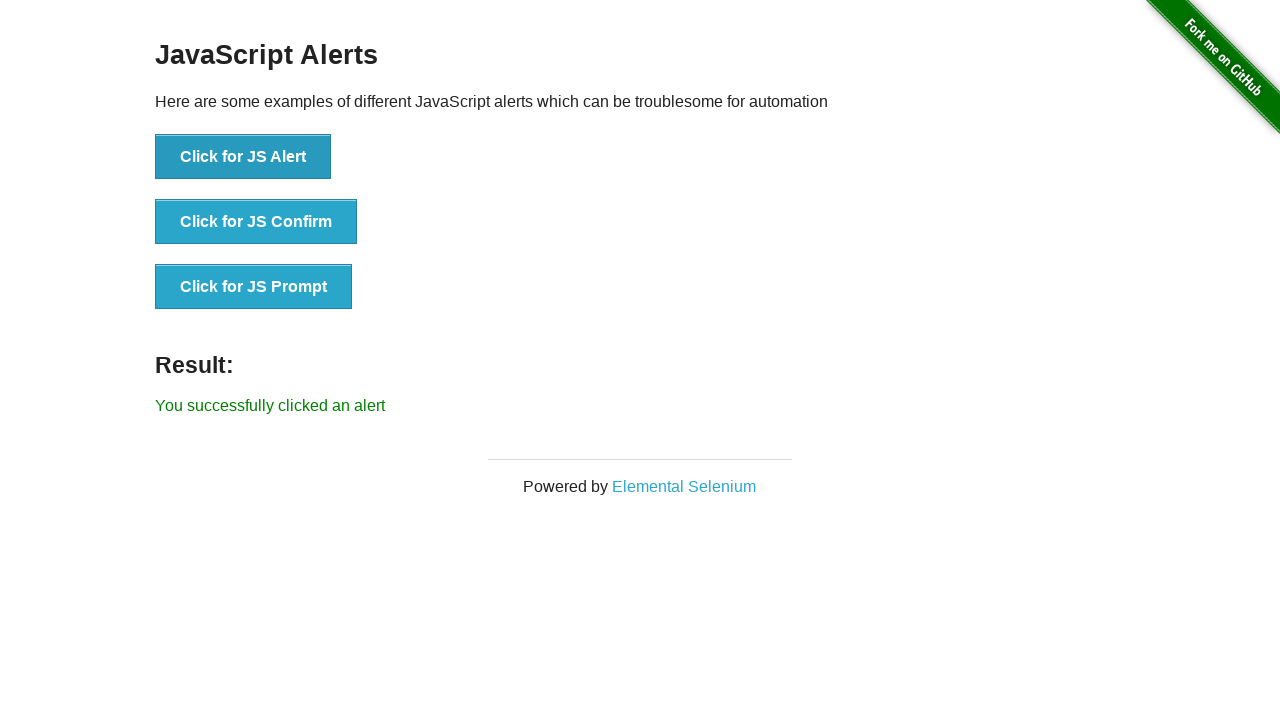

Set up dialog handler to accept alerts
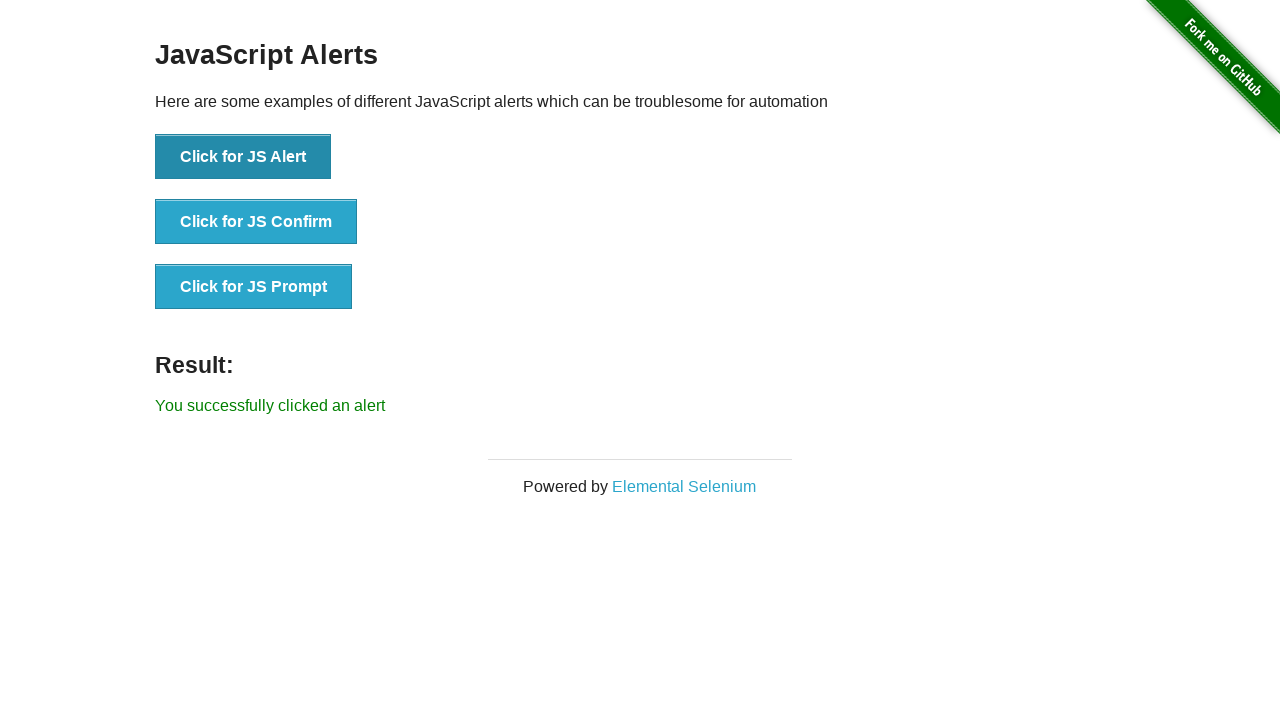

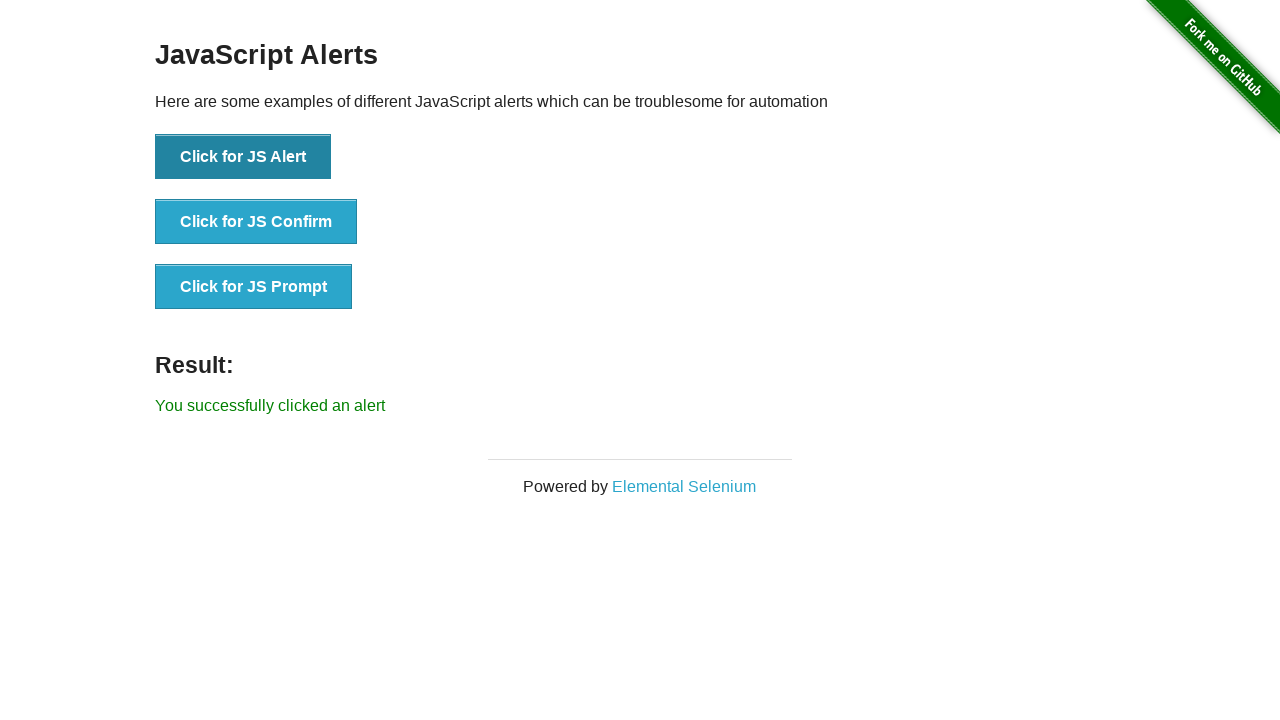